Navigates to the WEG institutional website and clicks on the "Saiba mais" (Learn more) link to navigate to a new page

Starting URL: https://www.weg.net/institutional/BR/pt/

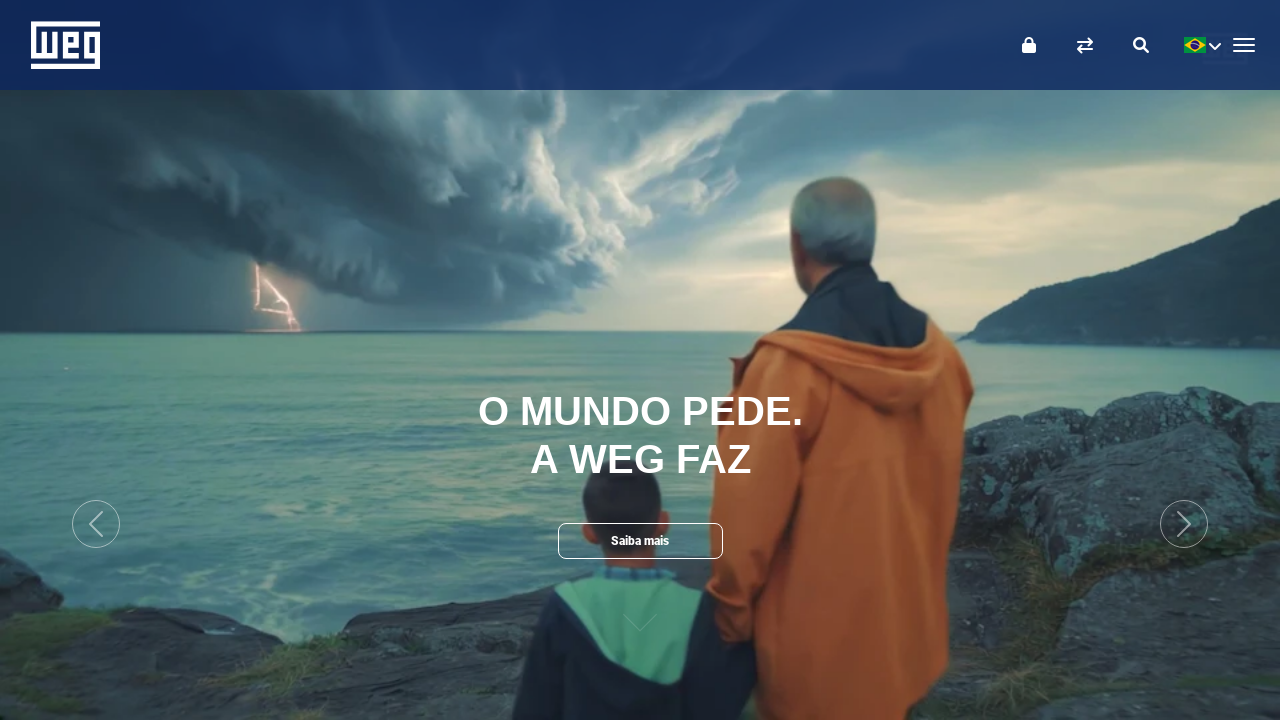

Clicked on 'Saiba mais' (Learn more) link at (640, 541) on text=Saiba mais
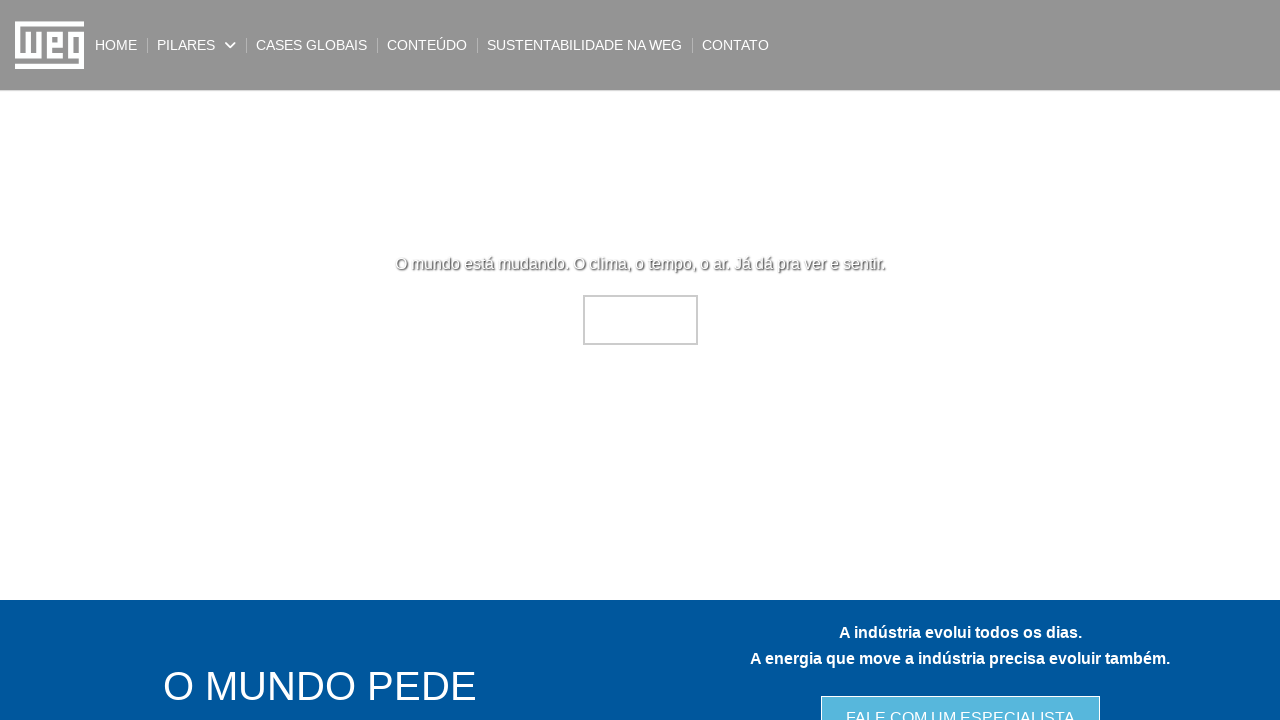

Navigation completed and DOM content loaded
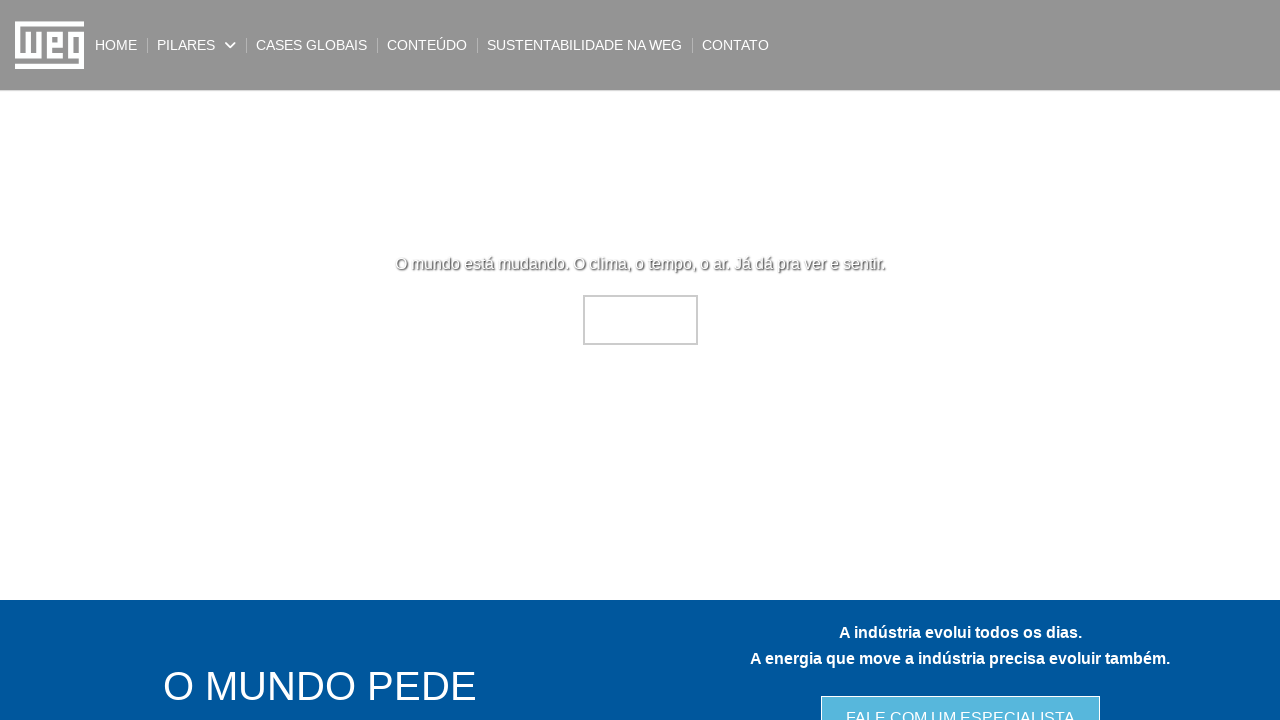

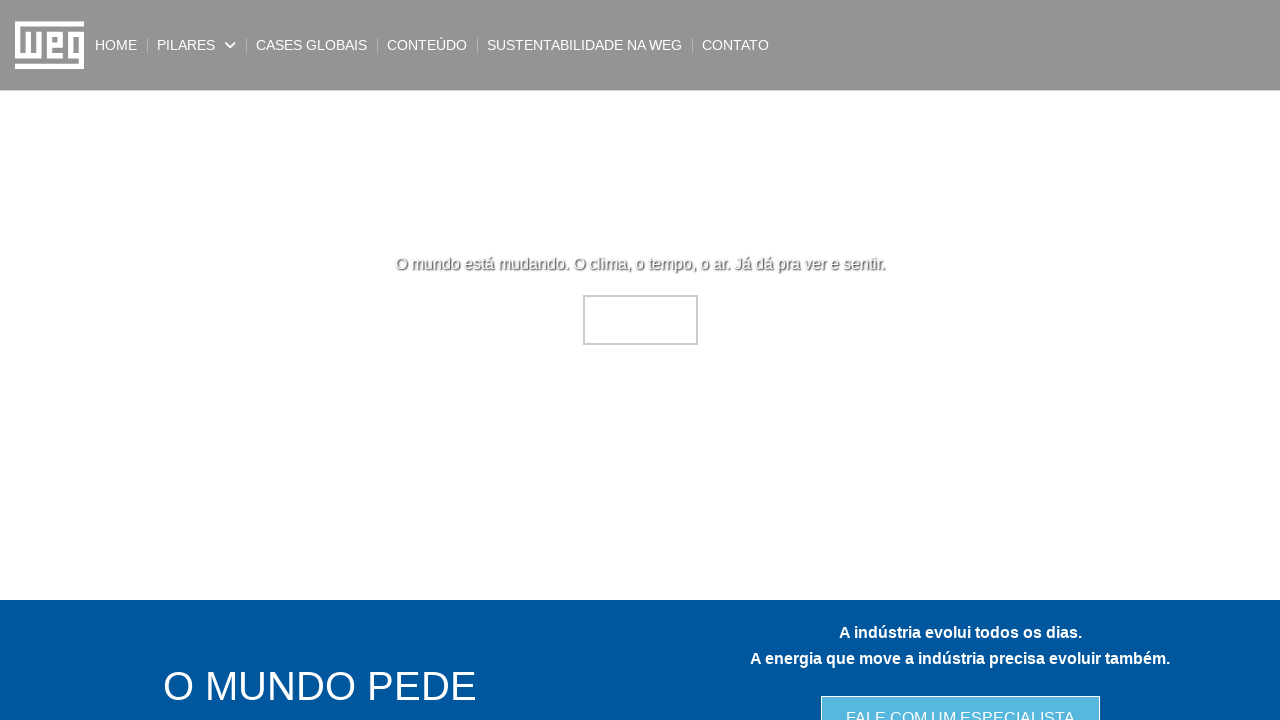